Tests product search functionality by searching for a specific beer brand

Starting URL: https://www.homebrewery.com.ua/

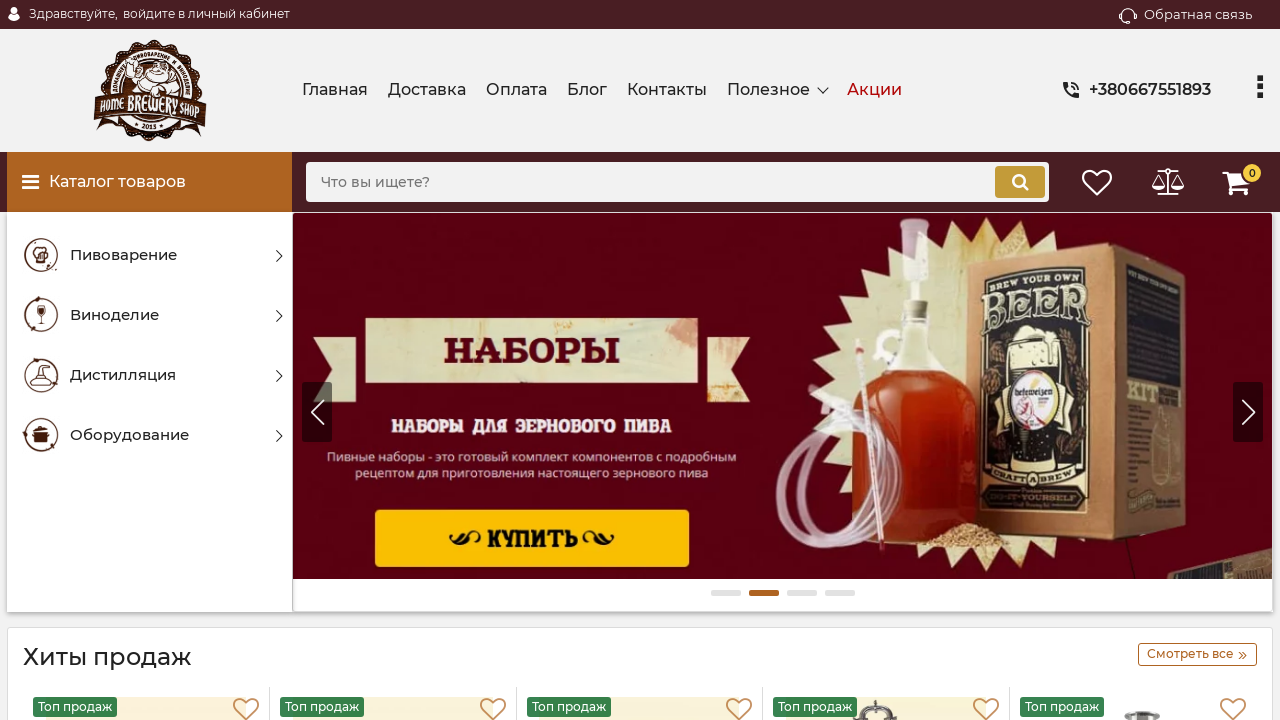

Filled search field with 'Hoegaarden' on input[name='keyword']
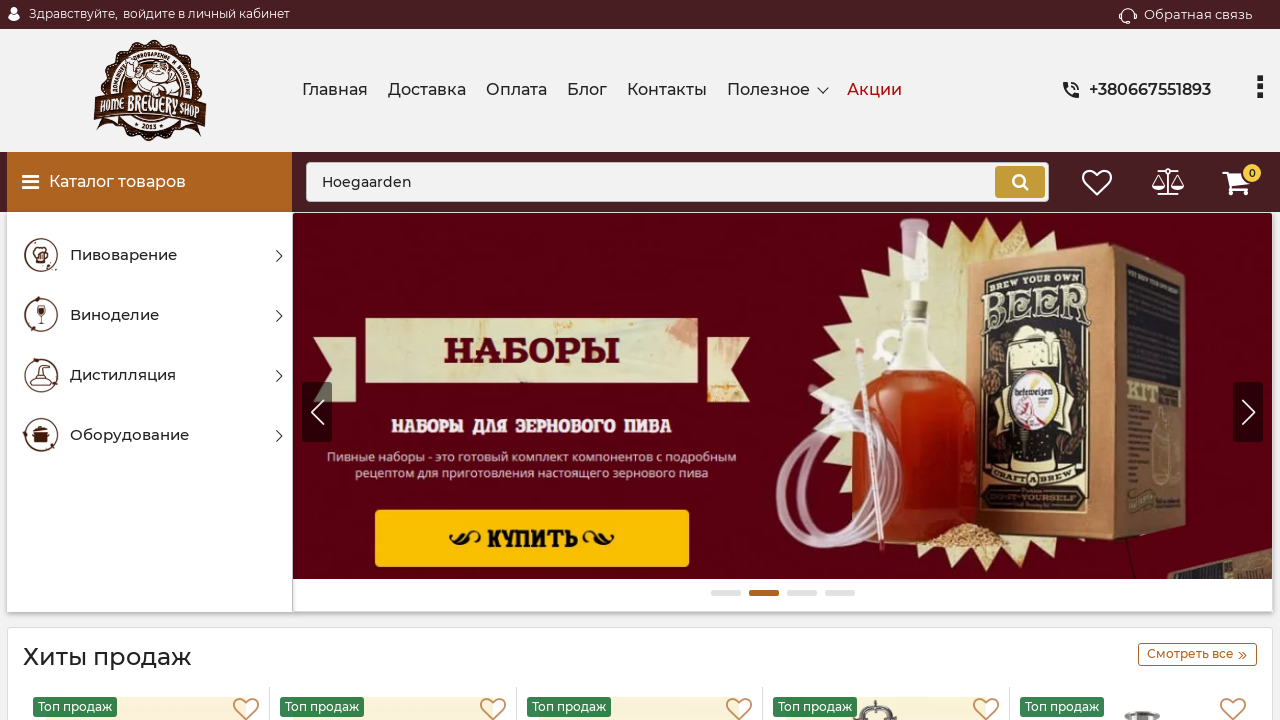

Pressed Enter to submit search for Hoegaarden on input[name='keyword']
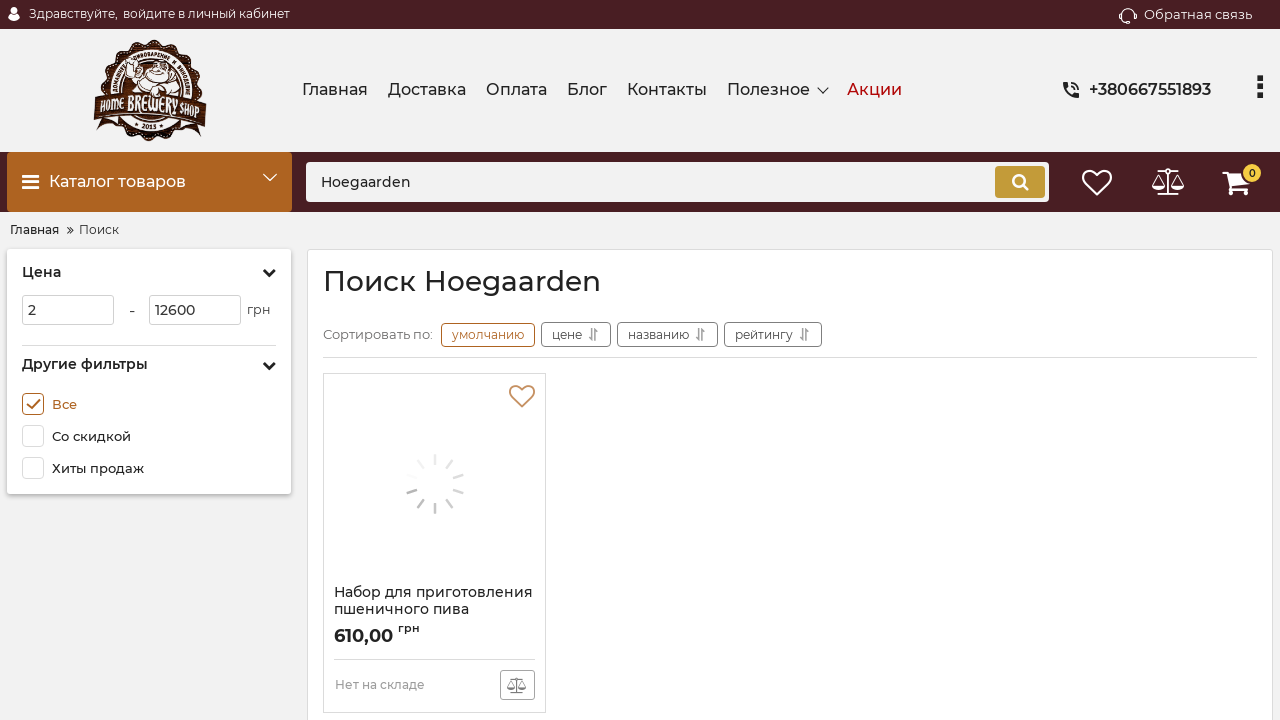

Search results loaded, Boris Sevastyanoff brewery product found
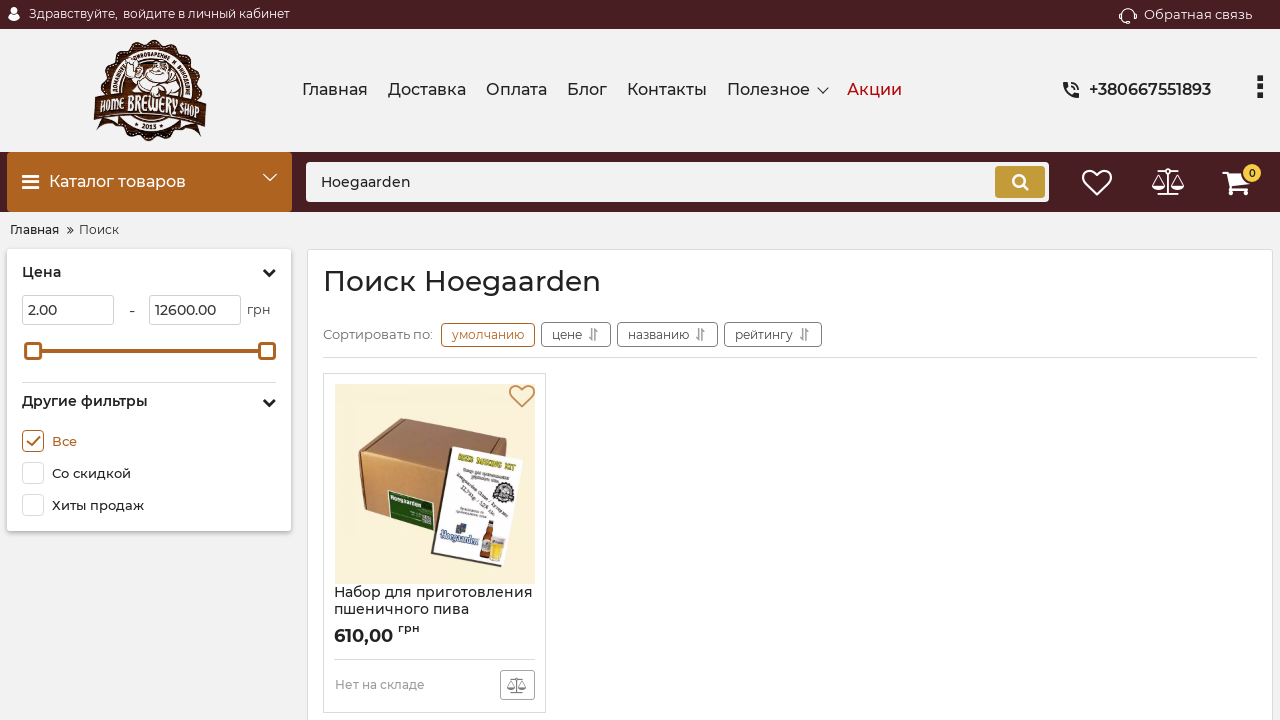

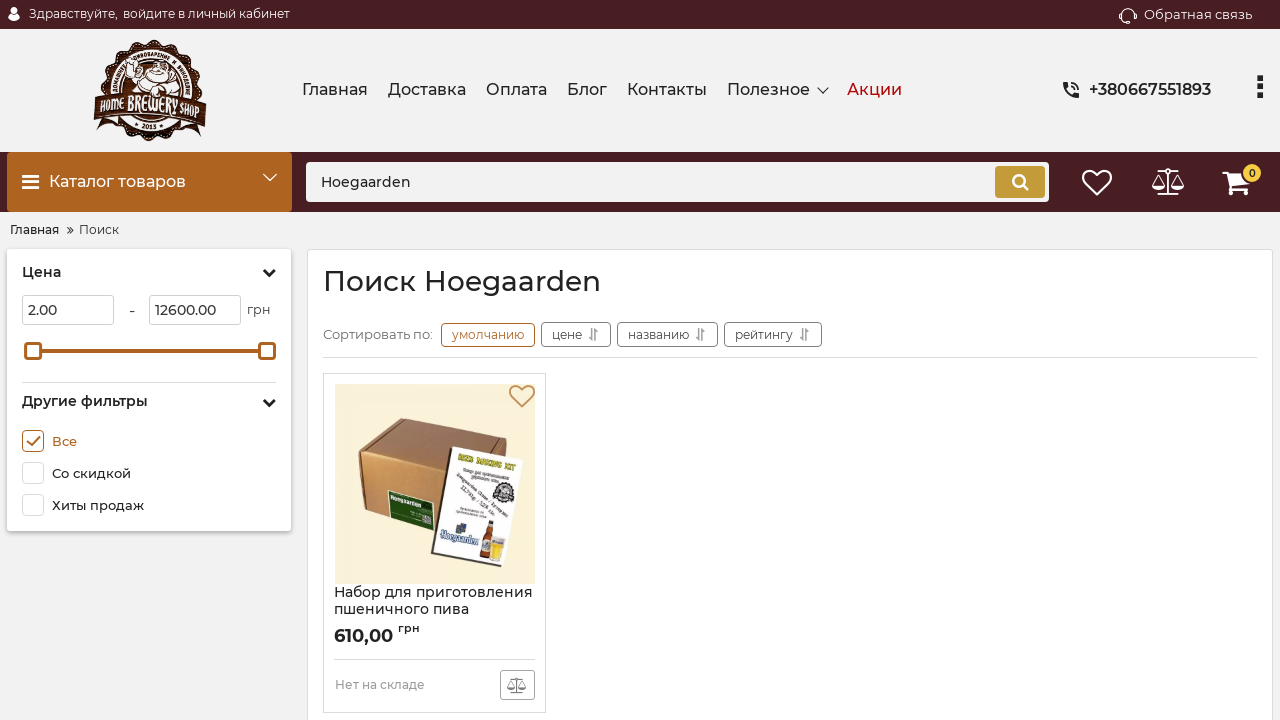